Tests calendar date picker functionality by selecting a specific date (June 15, 2027) through year, month, and day navigation, then verifies the selected values are correctly displayed in the input fields.

Starting URL: https://rahulshettyacademy.com/seleniumPractise/#/offers

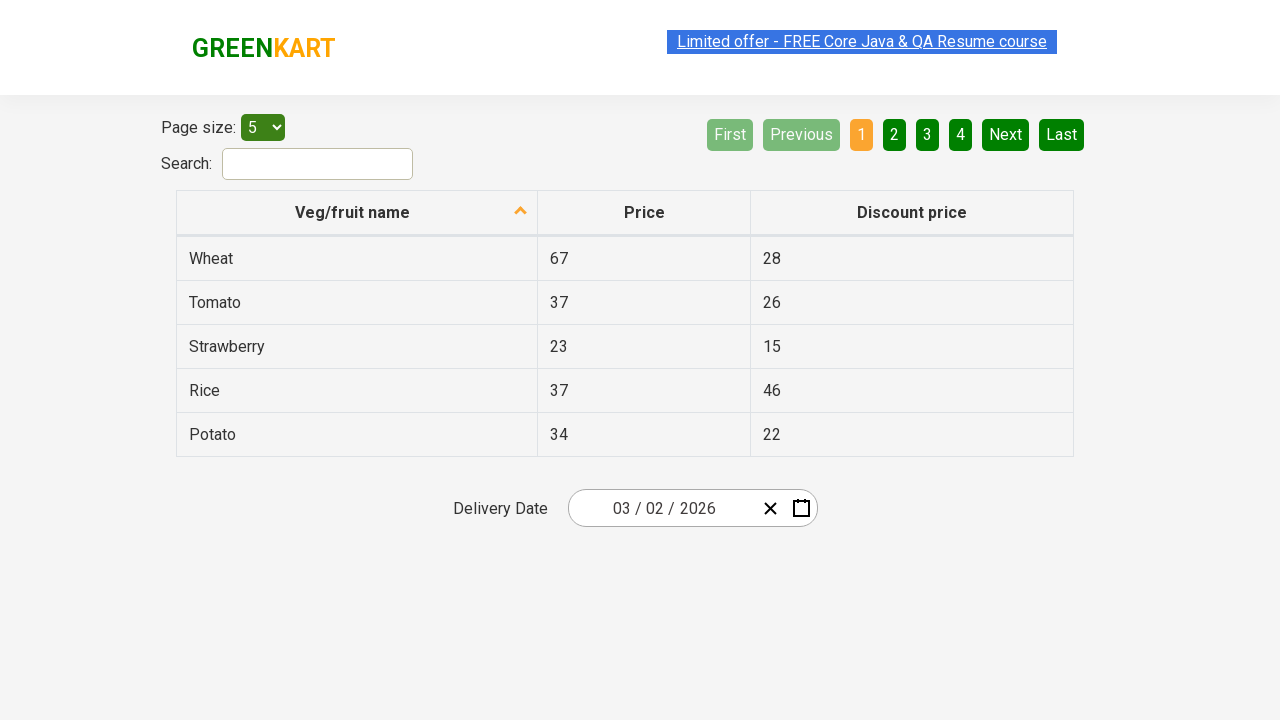

Clicked date picker input group to open calendar at (662, 508) on .react-date-picker__inputGroup
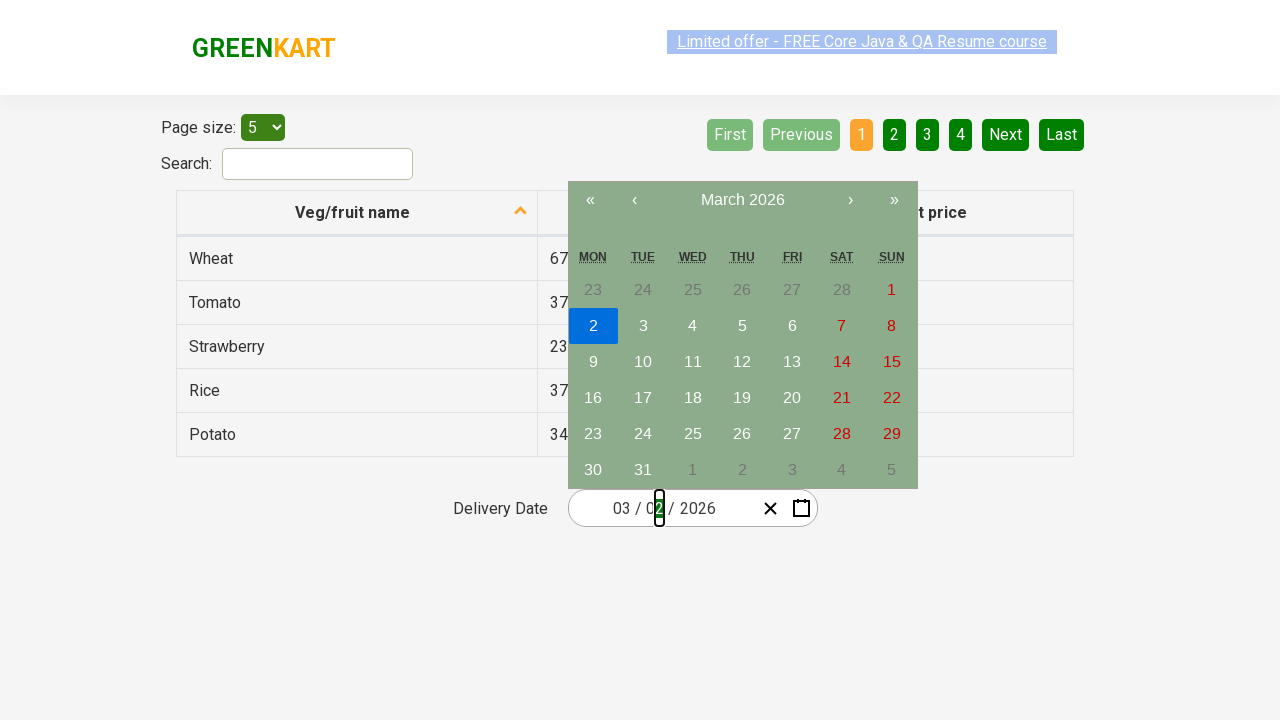

Clicked navigation label to navigate to month view at (742, 200) on .react-calendar__navigation__label
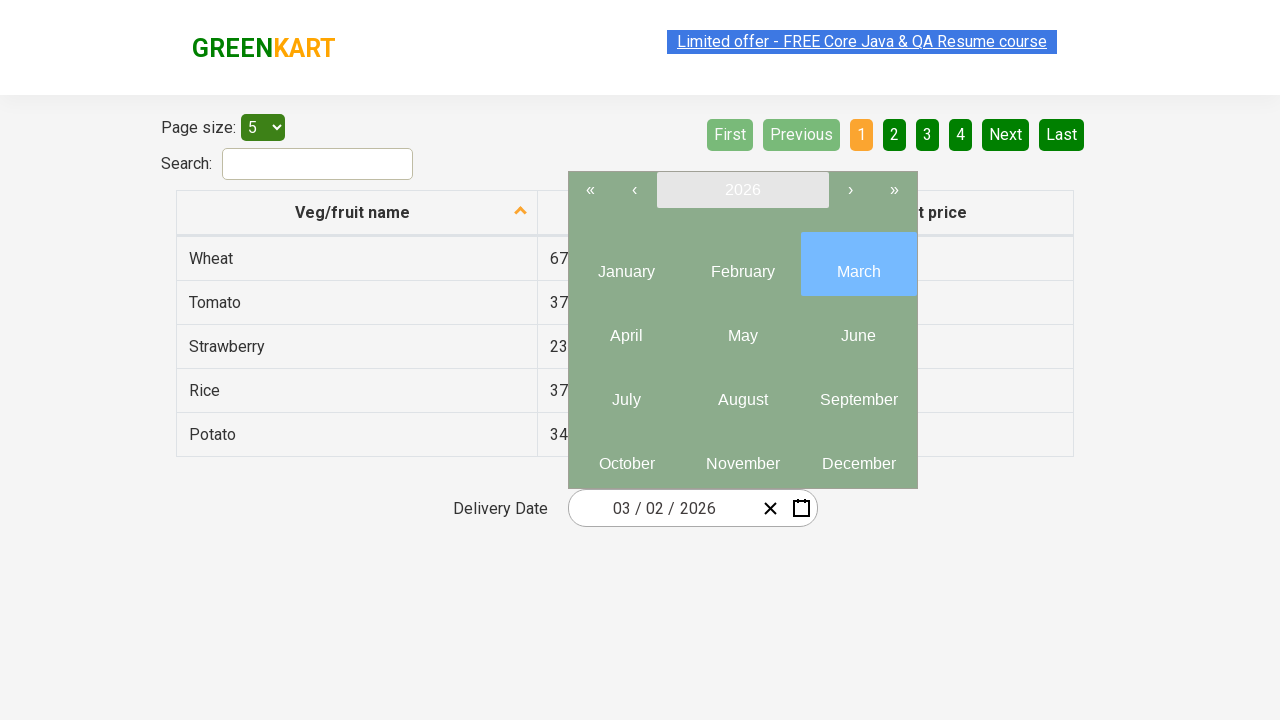

Clicked navigation label again to navigate to year view at (742, 190) on .react-calendar__navigation__label
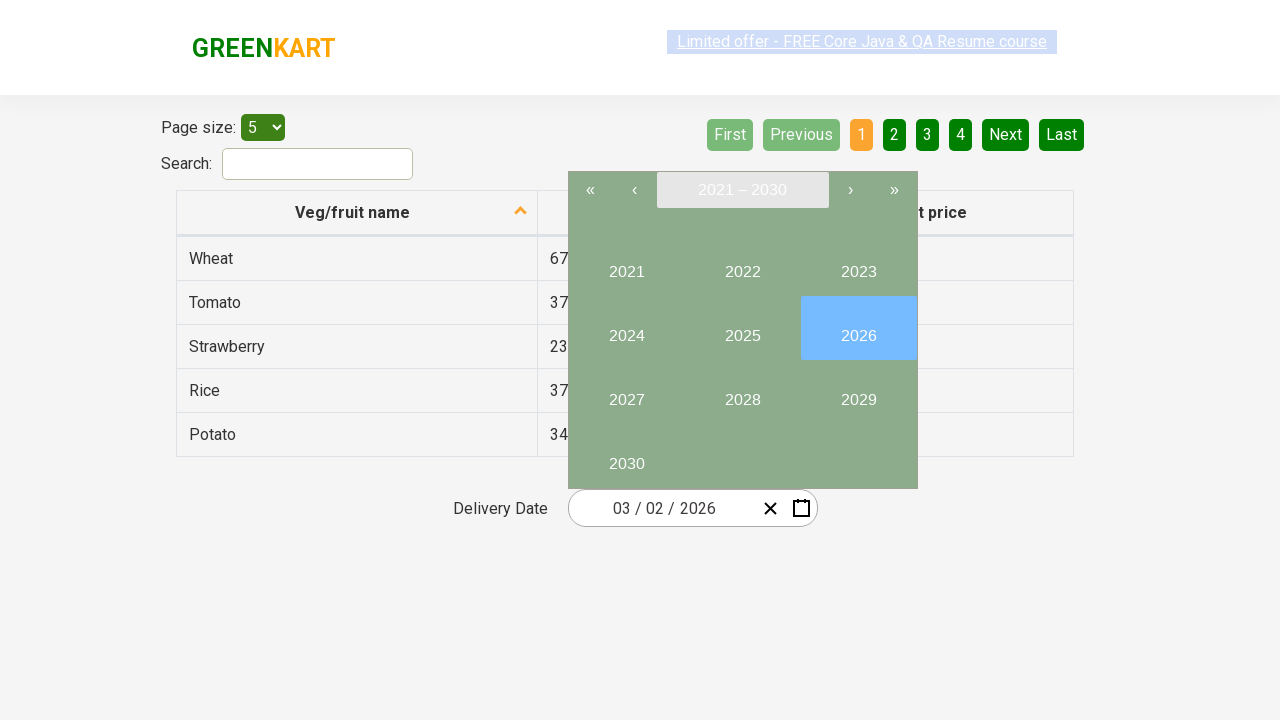

Selected year 2027 from calendar at (626, 392) on button:has-text('2027')
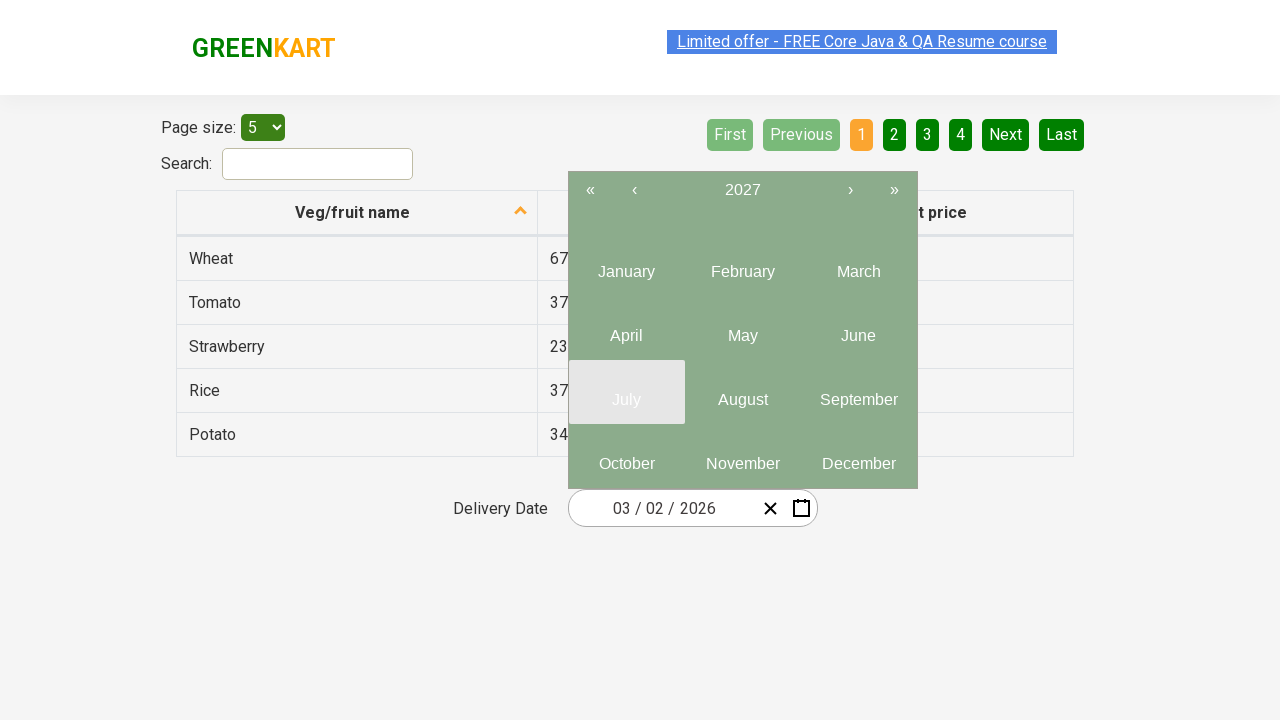

Selected month June (6) from calendar at (858, 328) on .react-calendar__year-view__months__month >> nth=5
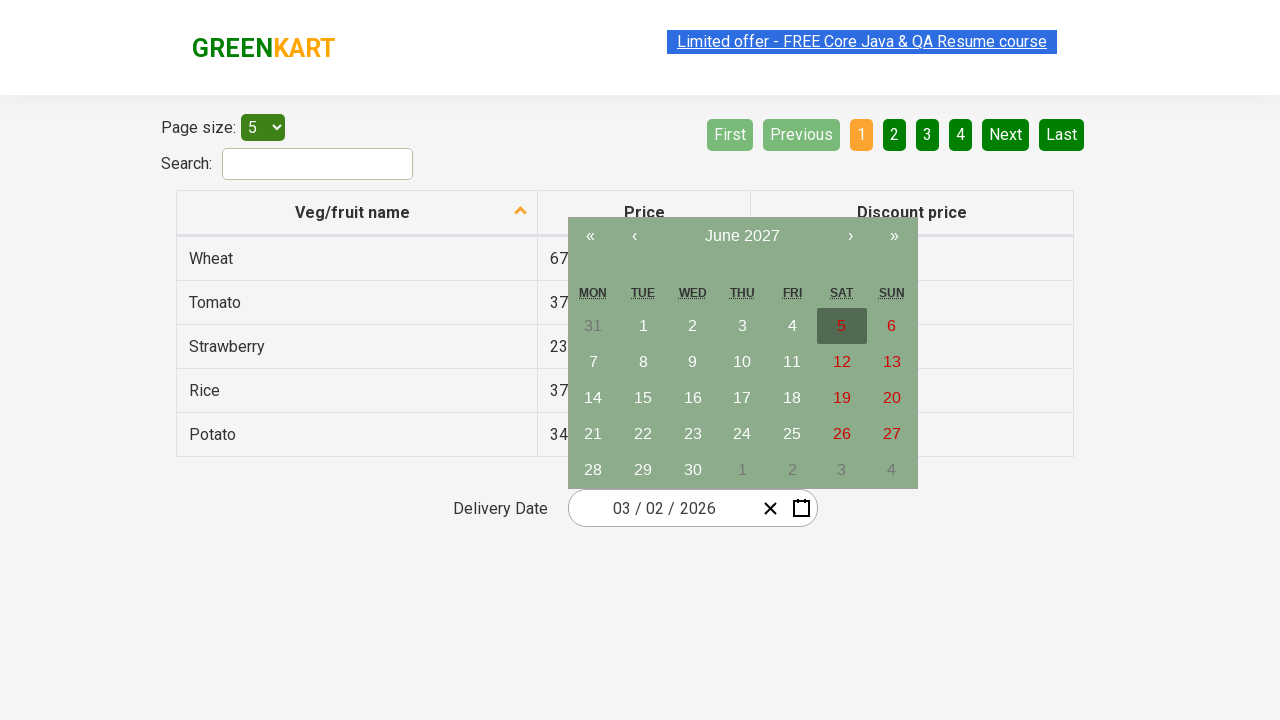

Selected date 15 from calendar at (643, 398) on abbr:has-text('15')
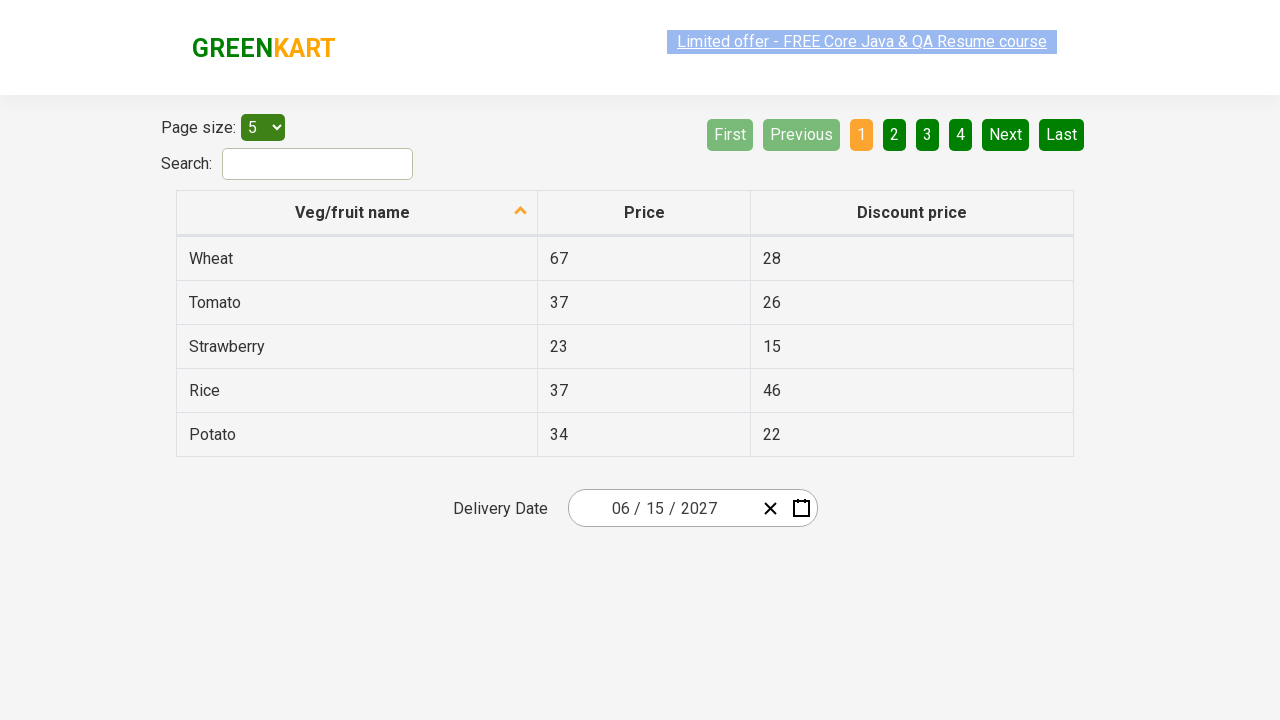

Verified input field 0 contains expected value '6'
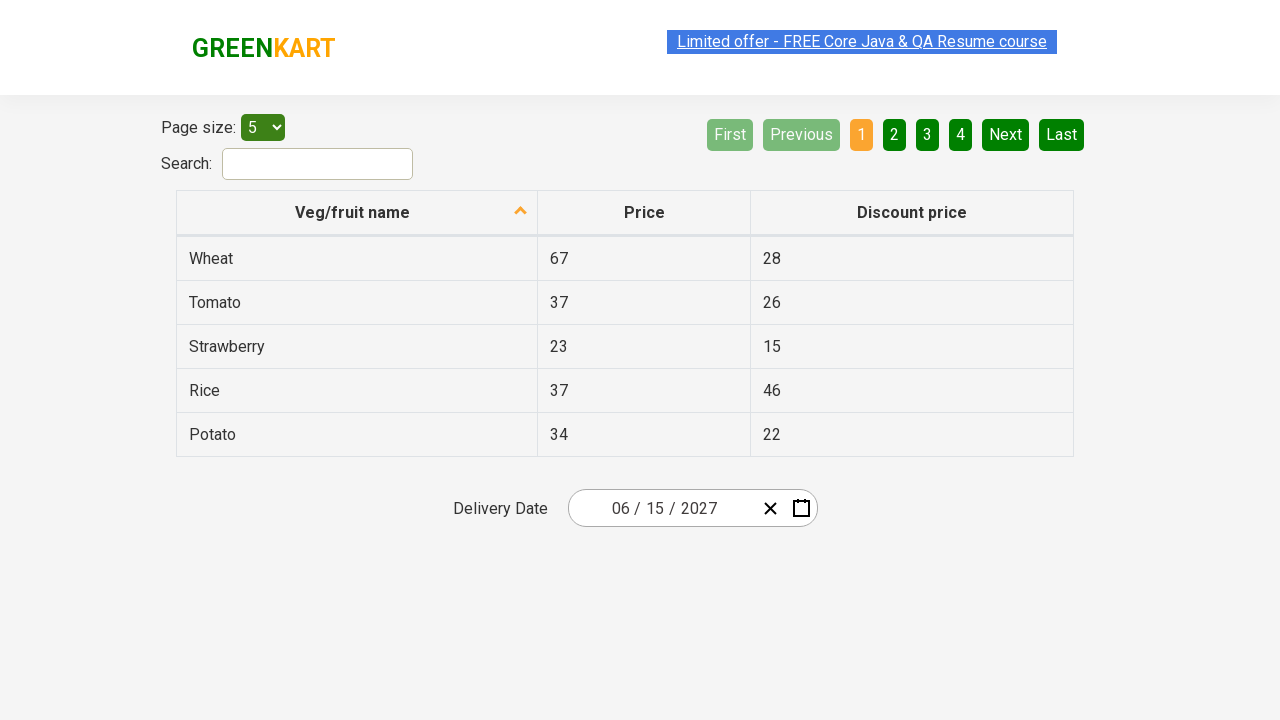

Verified input field 1 contains expected value '15'
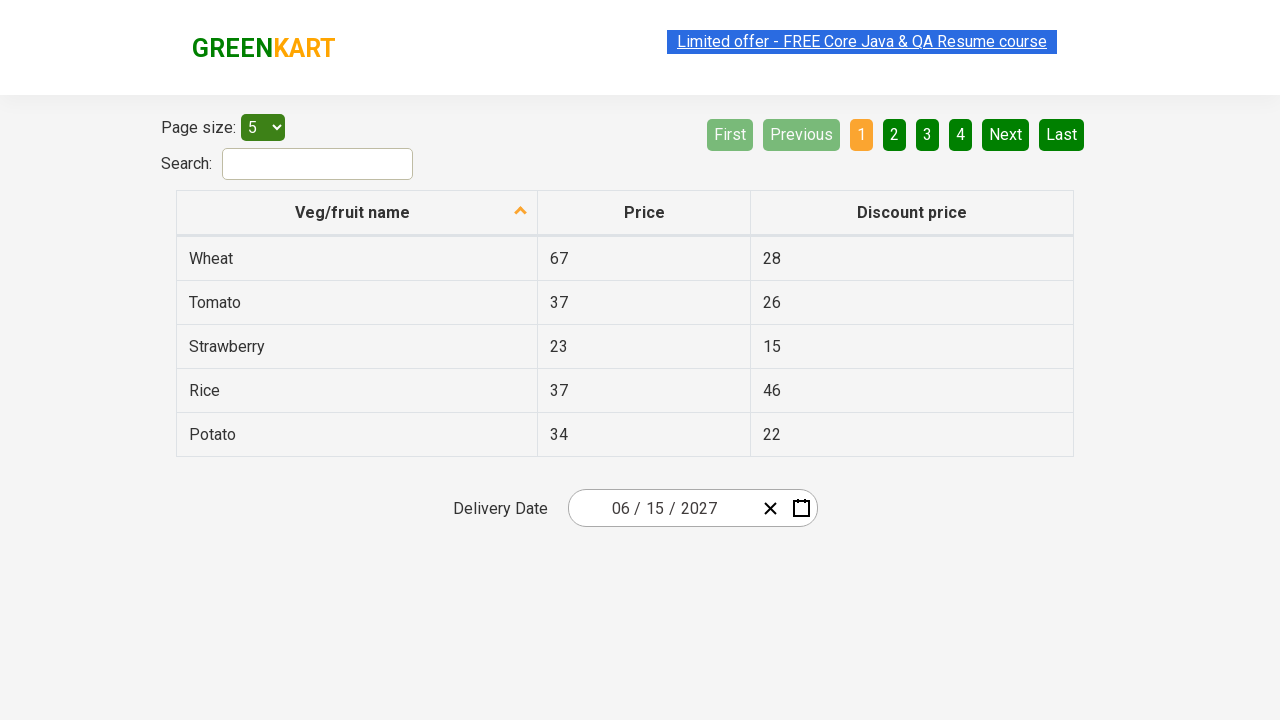

Verified input field 2 contains expected value '2027'
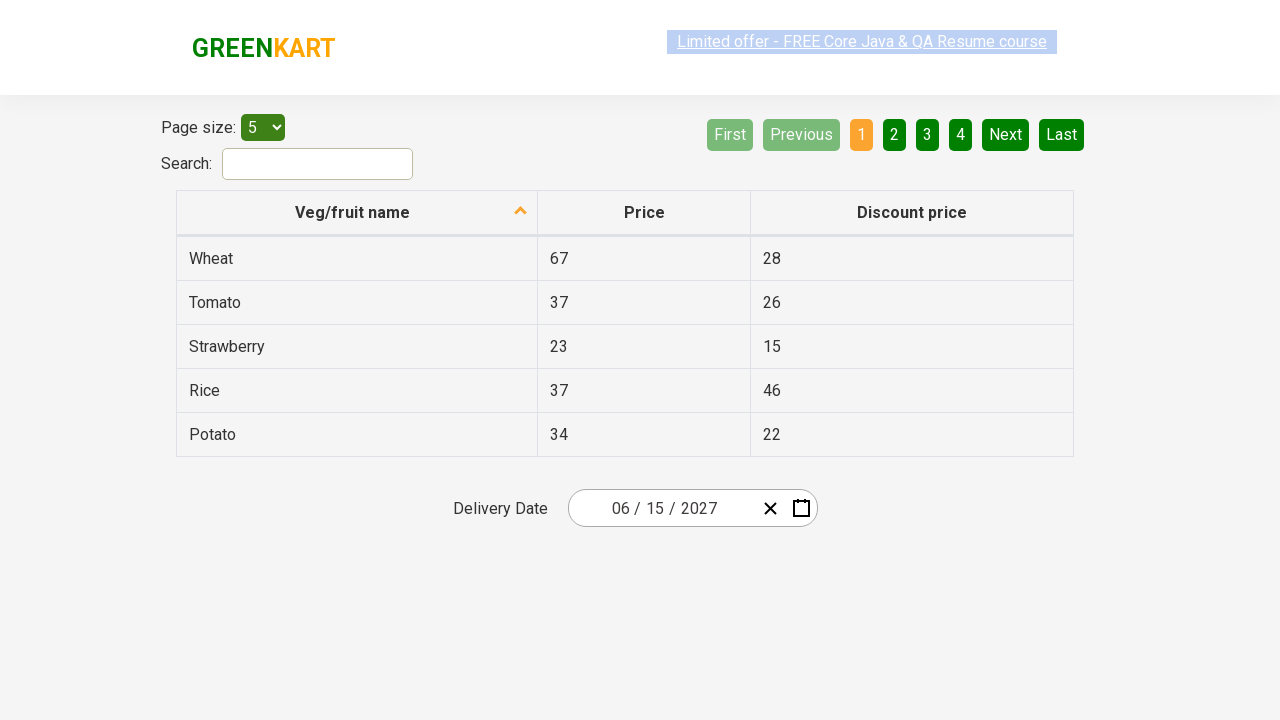

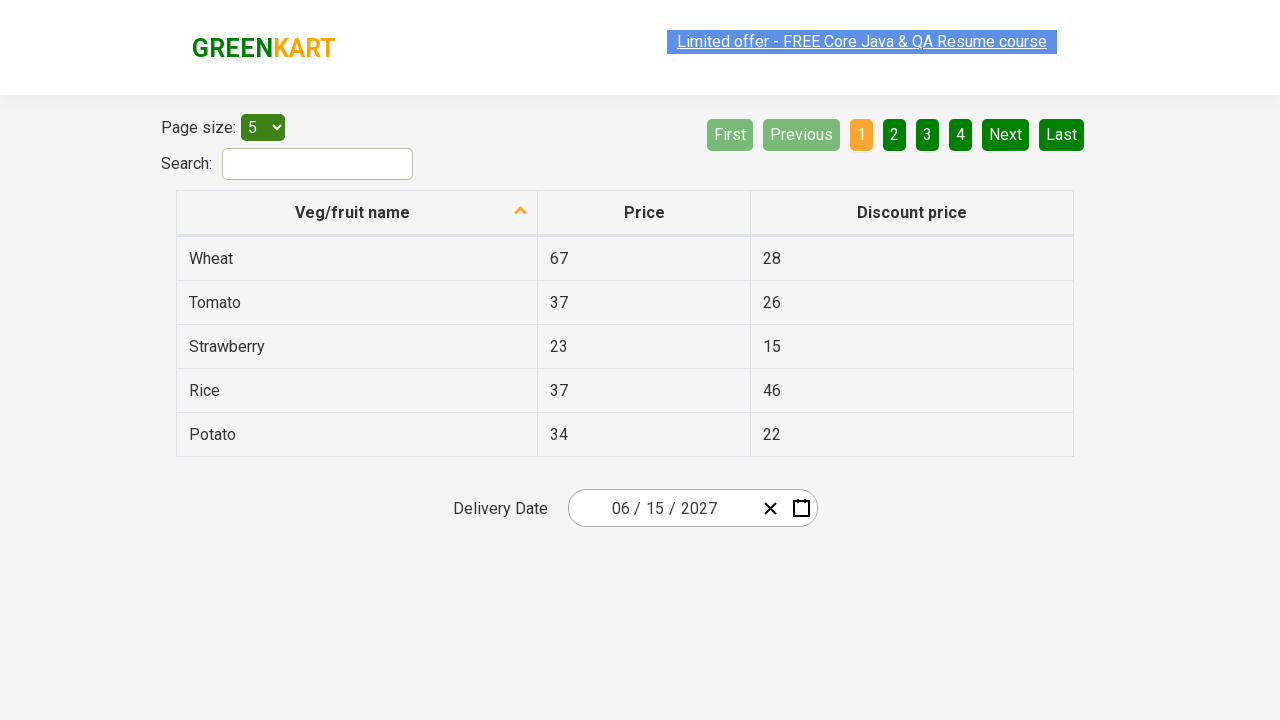